Tests a text box form by filling in name, email, current address, and permanent address fields, then scrolling to and clicking the submit button.

Starting URL: https://demoqa.com/text-box

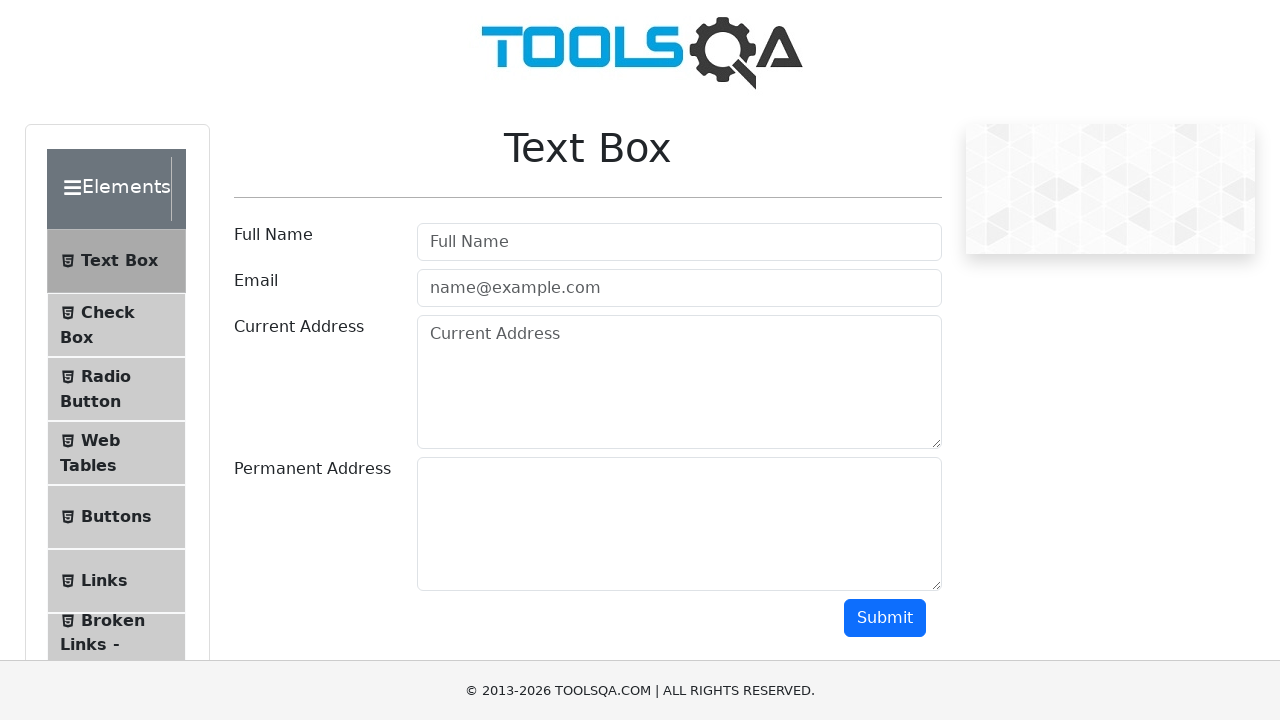

Filled username field with 'Hasali Medya' on #userName
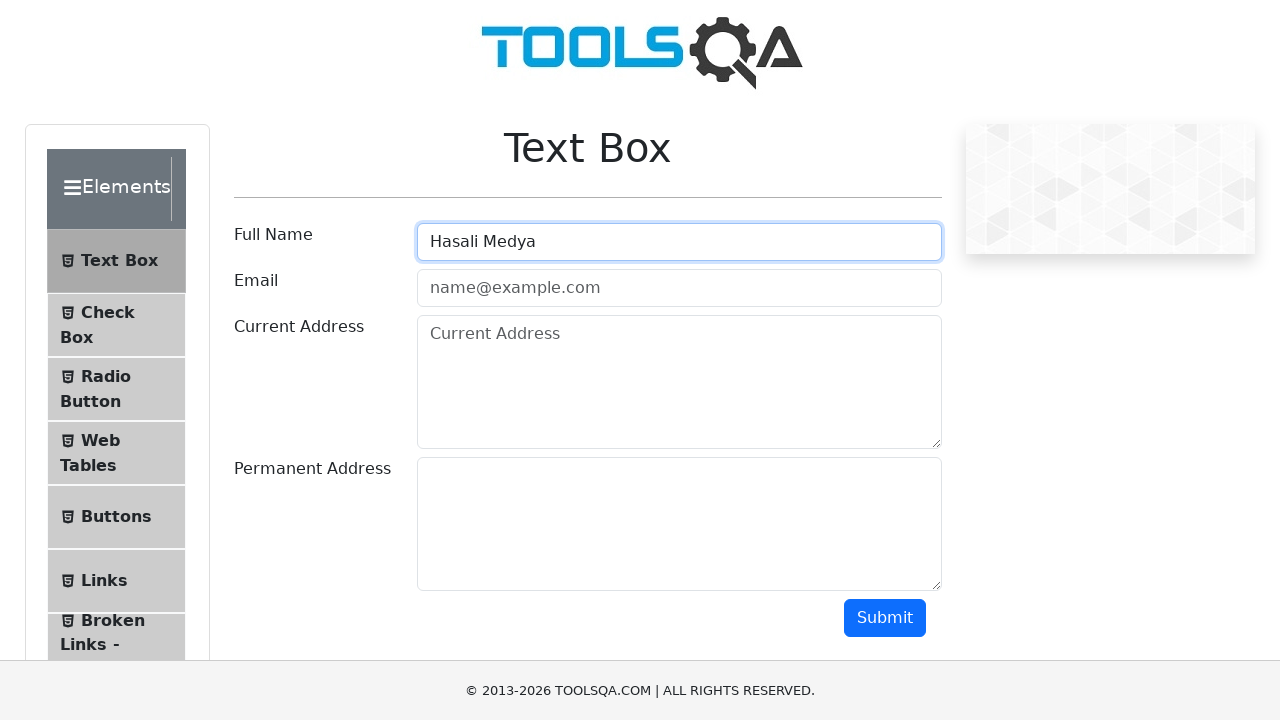

Filled email field with 'hasali@gmail.com' on #userEmail
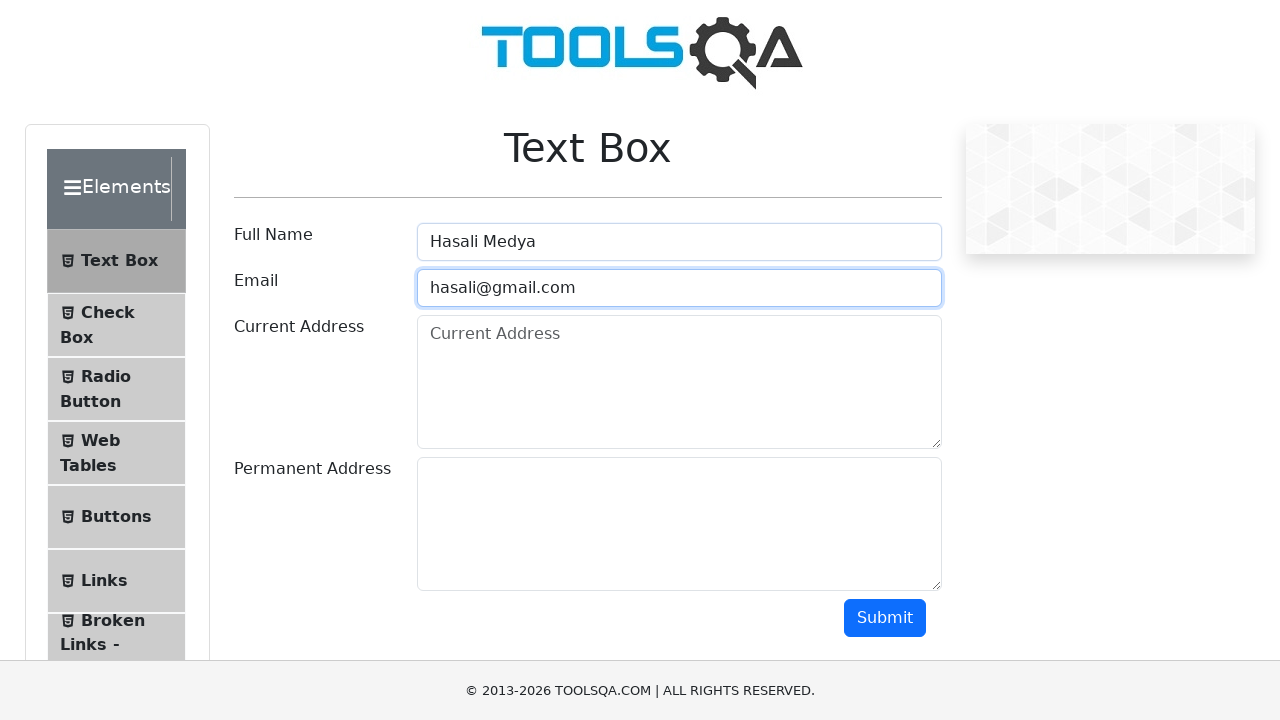

Filled current address field with 'Flower Road, 2nd Street Road, Colombo' on #currentAddress
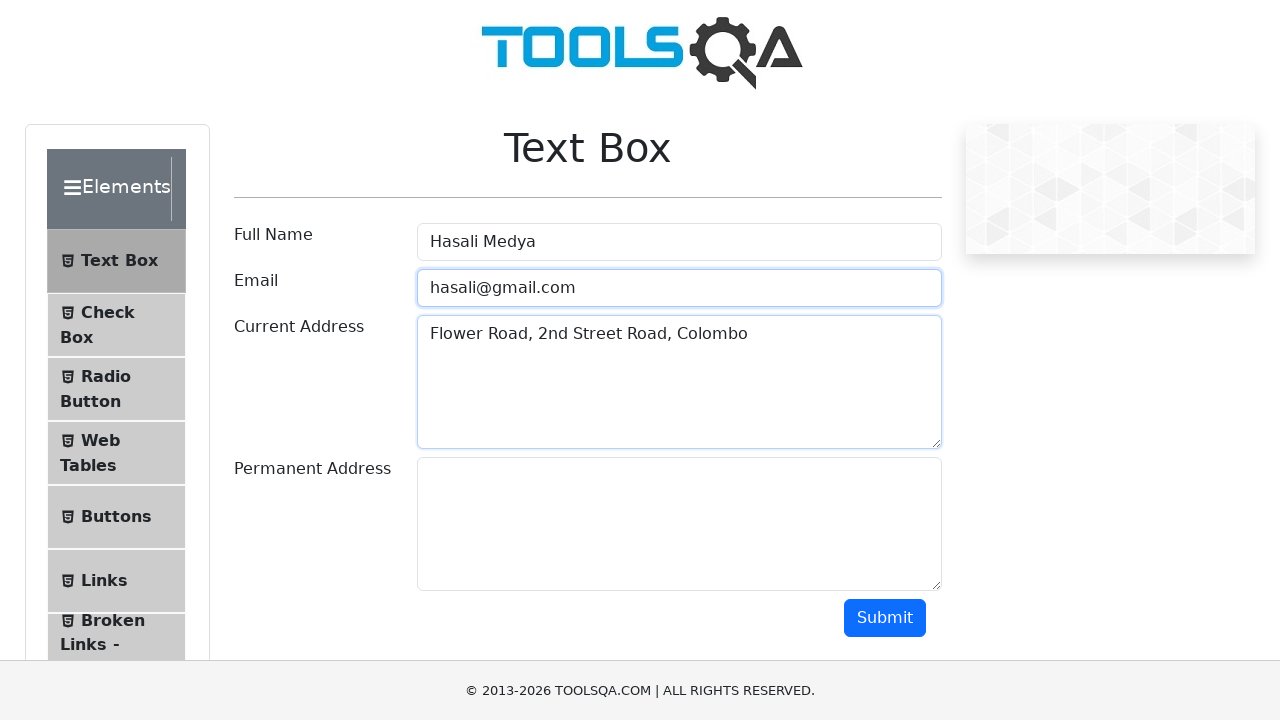

Filled permanent address field with '20/14 Main Street Nugegoda' on #permanentAddress
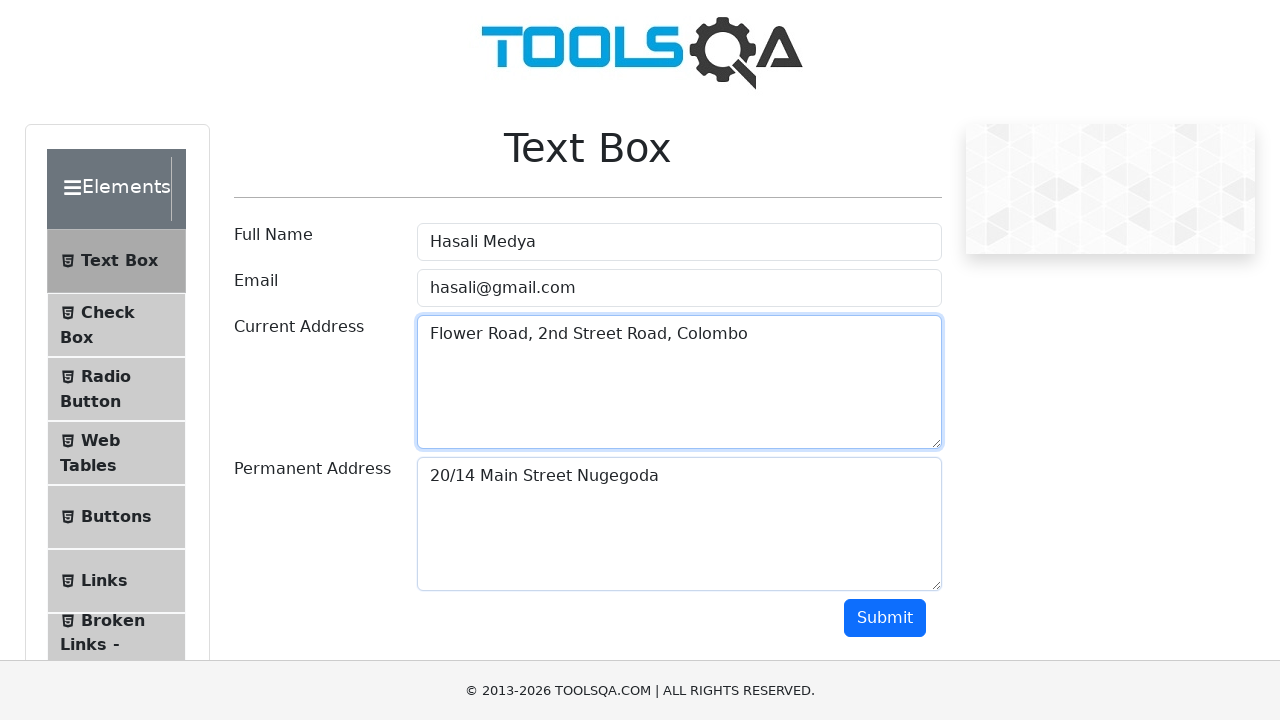

Scrolled submit button into view
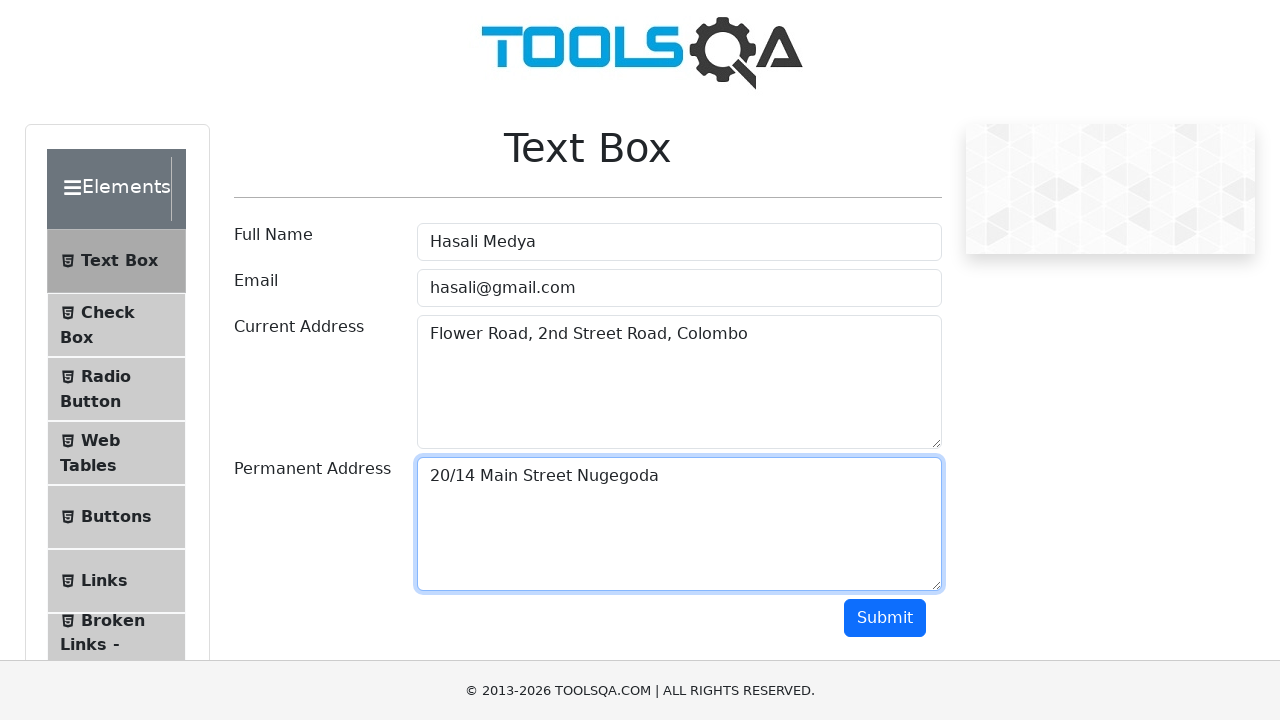

Clicked submit button at (885, 618) on #submit
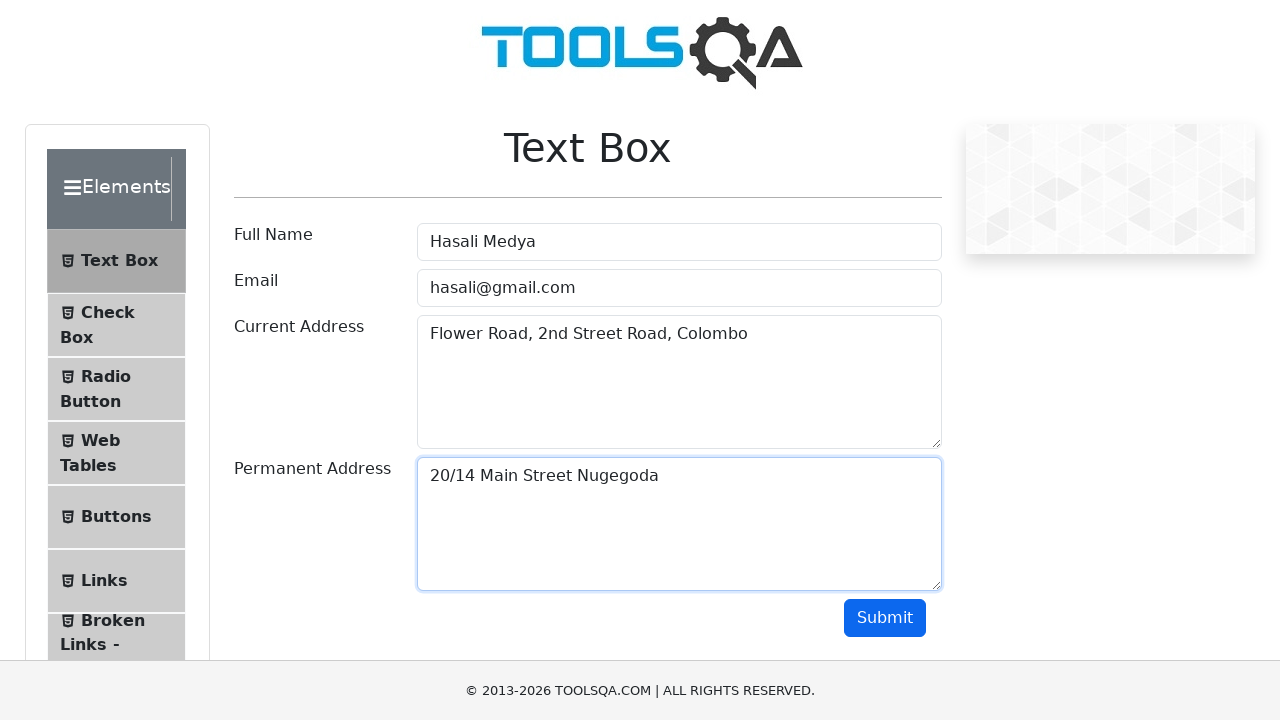

Form submission output appeared, indicating successful submission
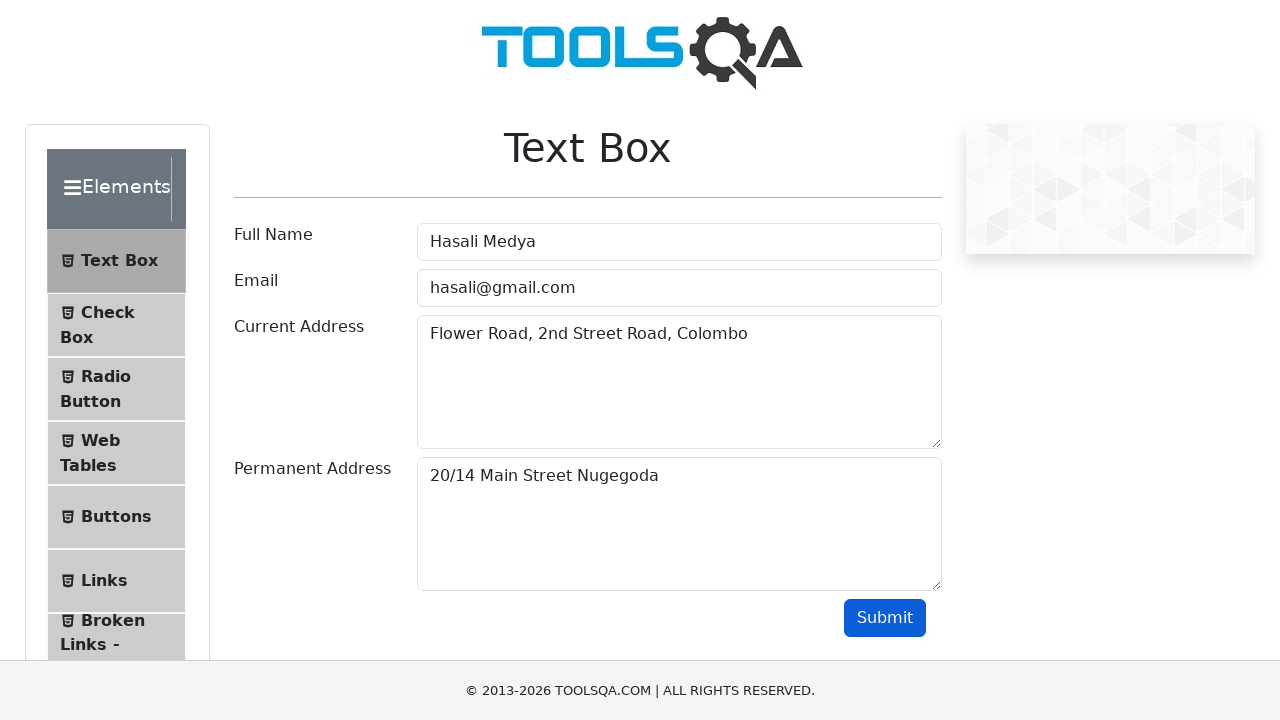

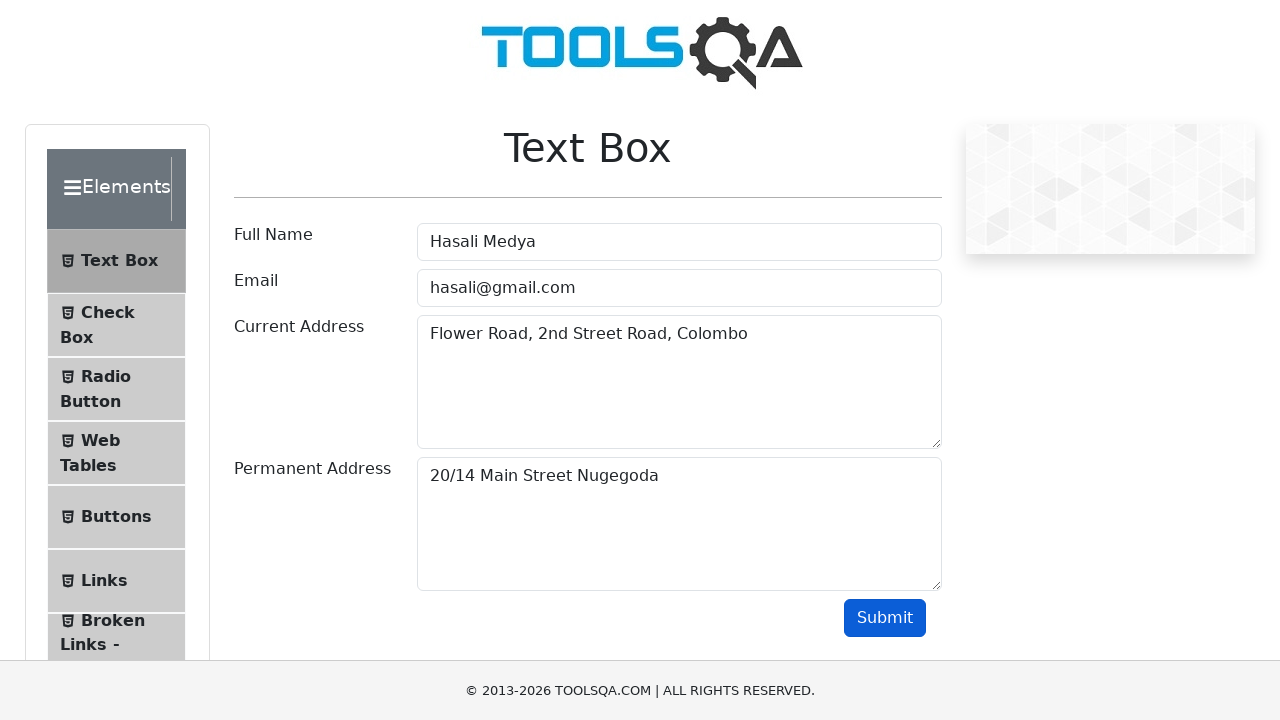